Tests multiple windows functionality by clicking a link to open a new window, switching to it, verifying the header text says "New Window", then closing the new window and switching back to the original.

Starting URL: https://the-internet.herokuapp.com/

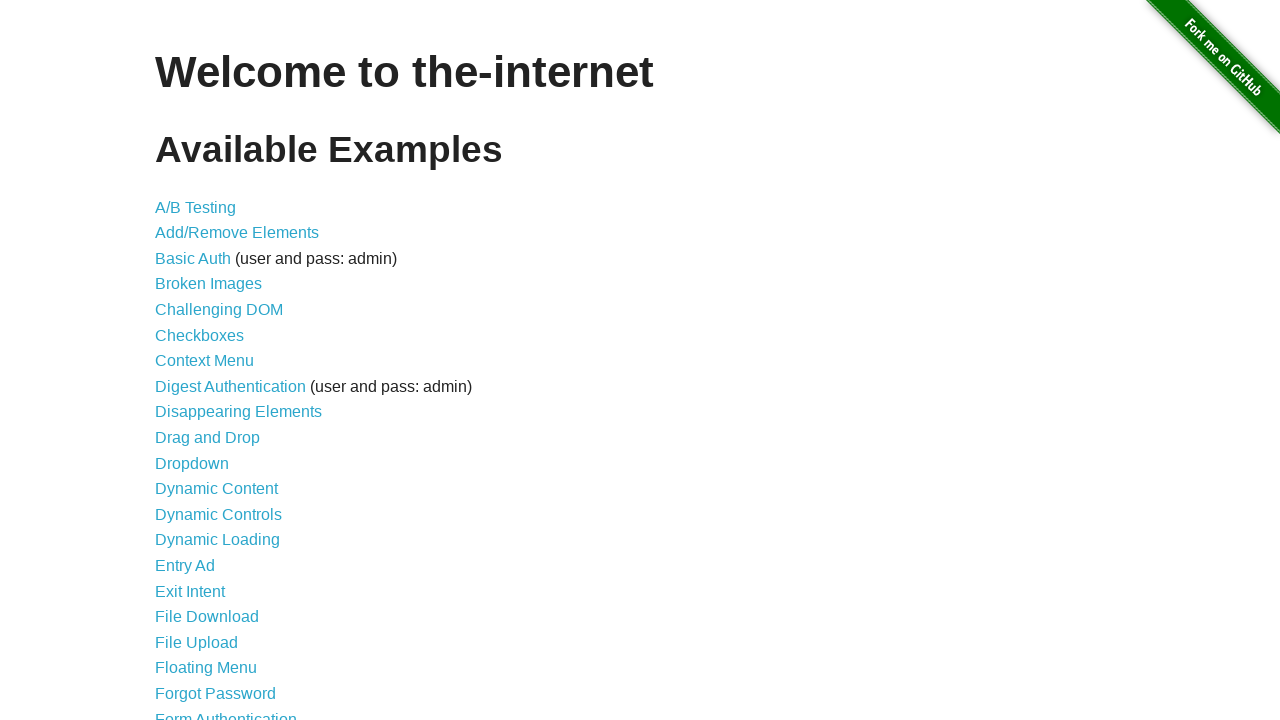

Clicked 'Multiple Windows' link to navigate to test page at (218, 369) on text=Multiple Windows
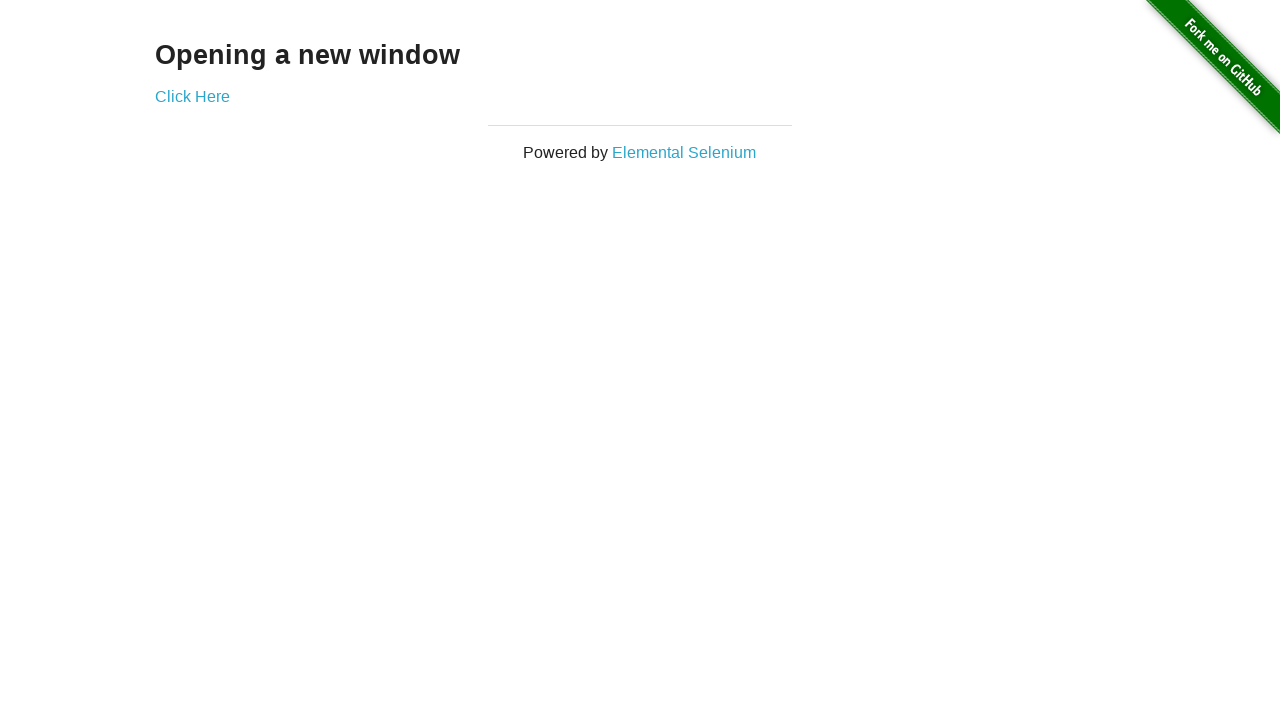

Waited for 'Click Here' link to load on Multiple Windows page
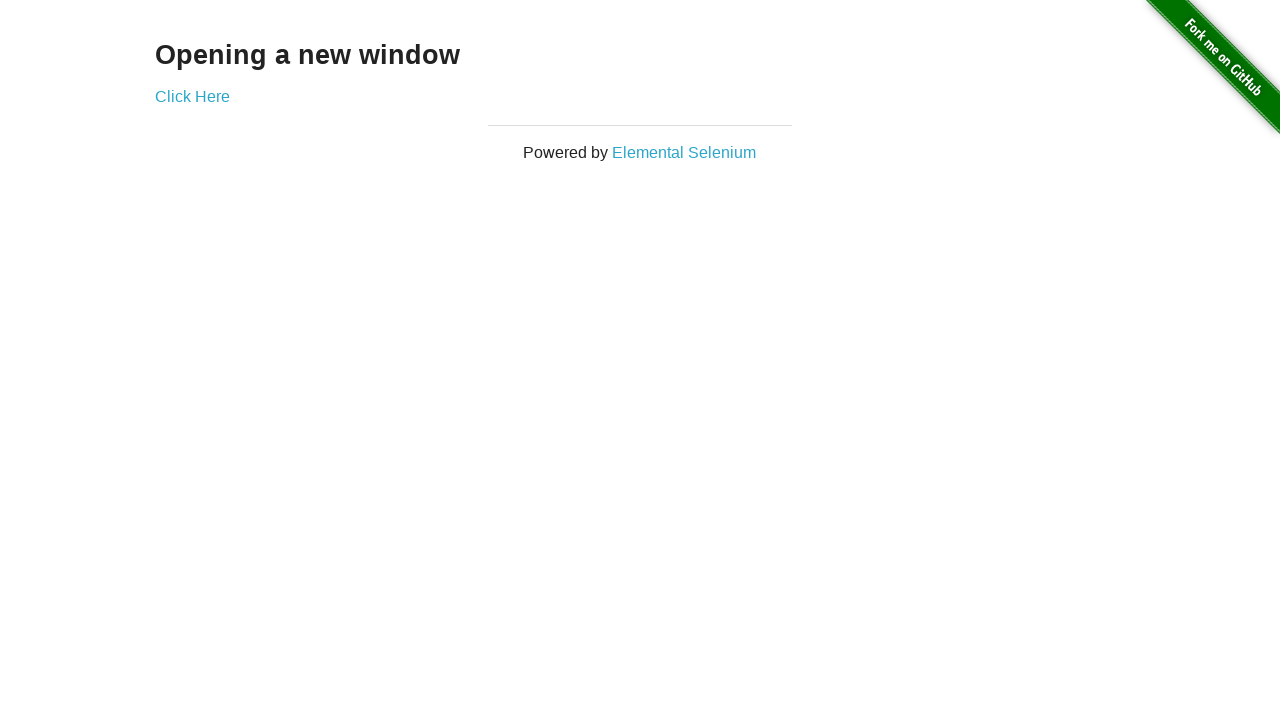

Clicked 'Click Here' link and captured new window popup at (192, 96) on text=Click Here
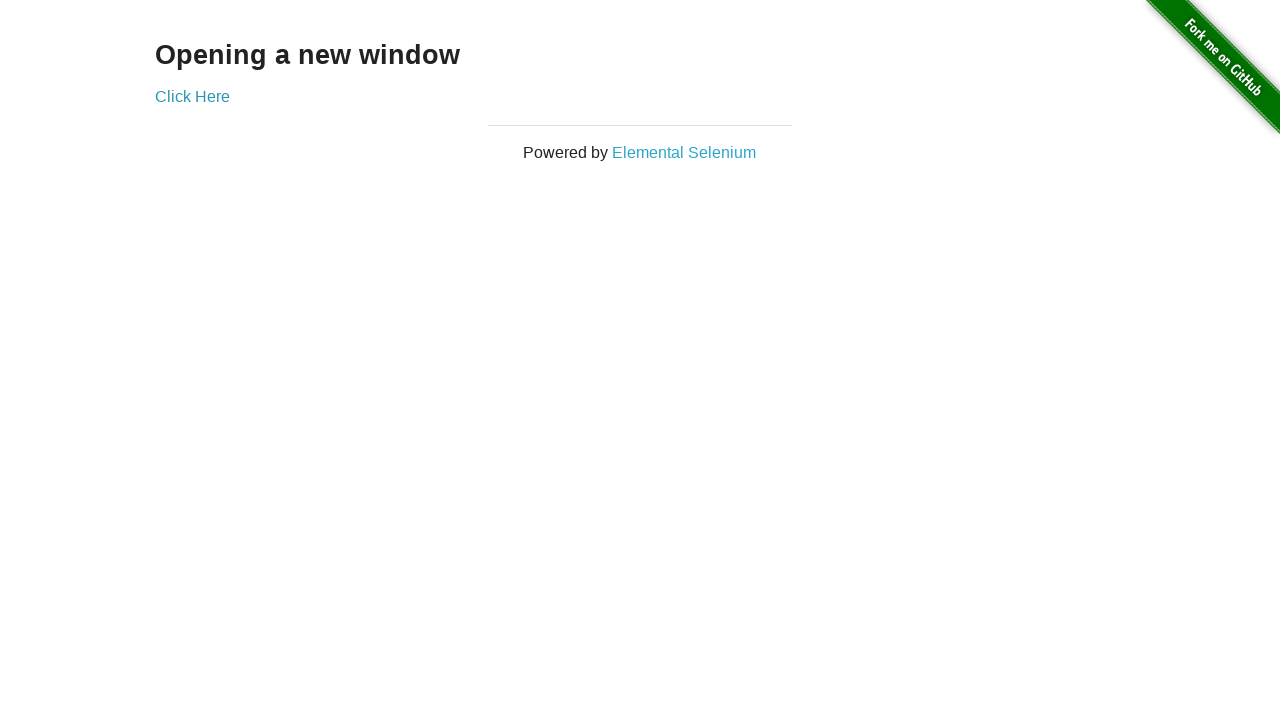

Waited for new window page to fully load
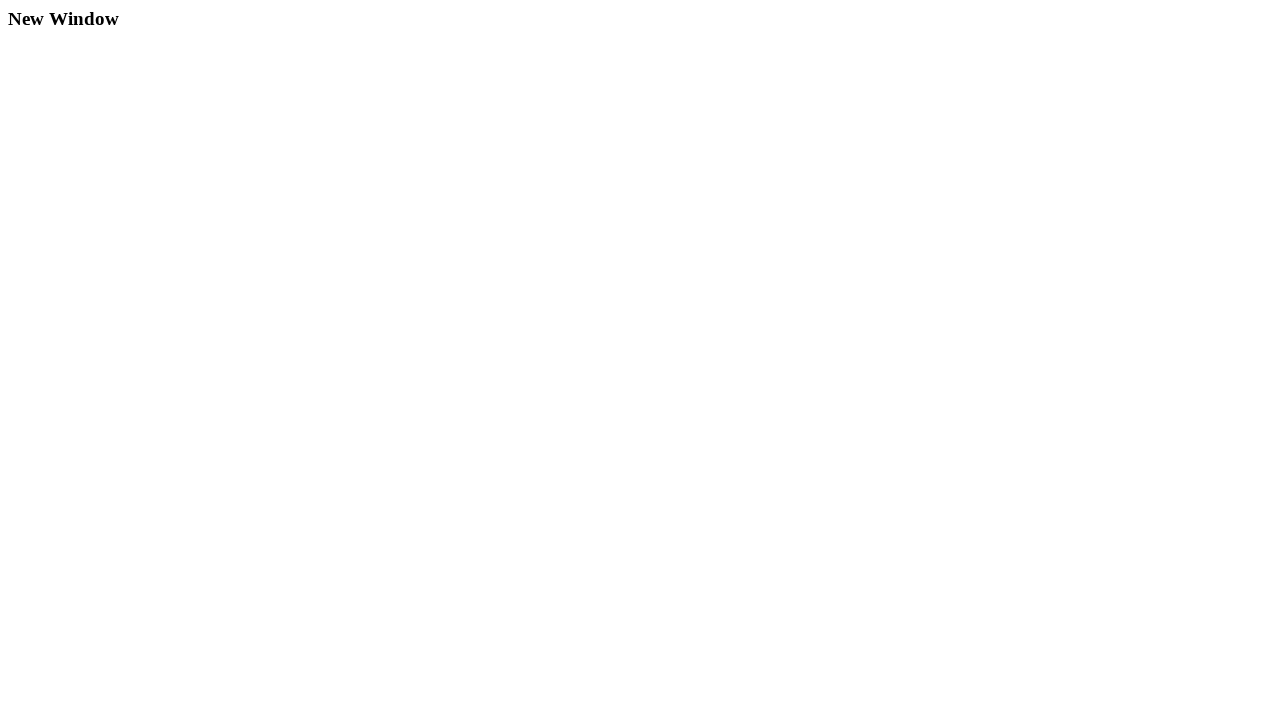

Verified new window header text is 'New Window'
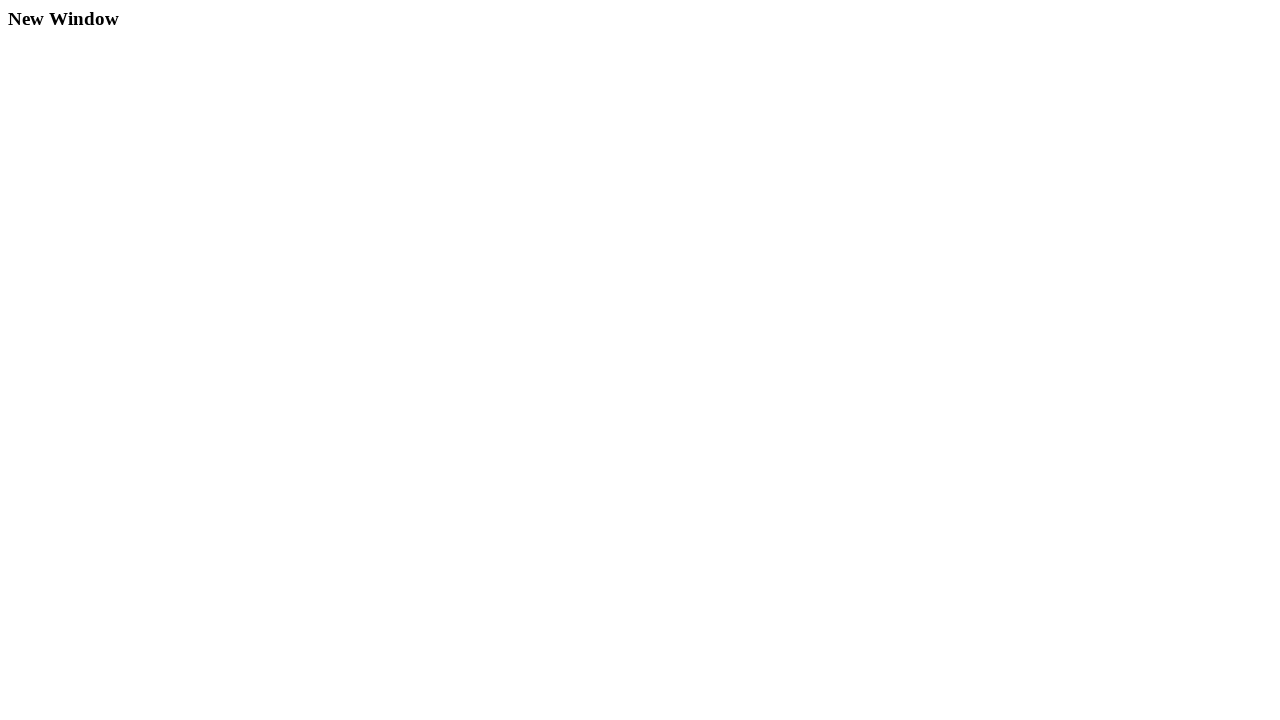

Closed the new window and returned to original window
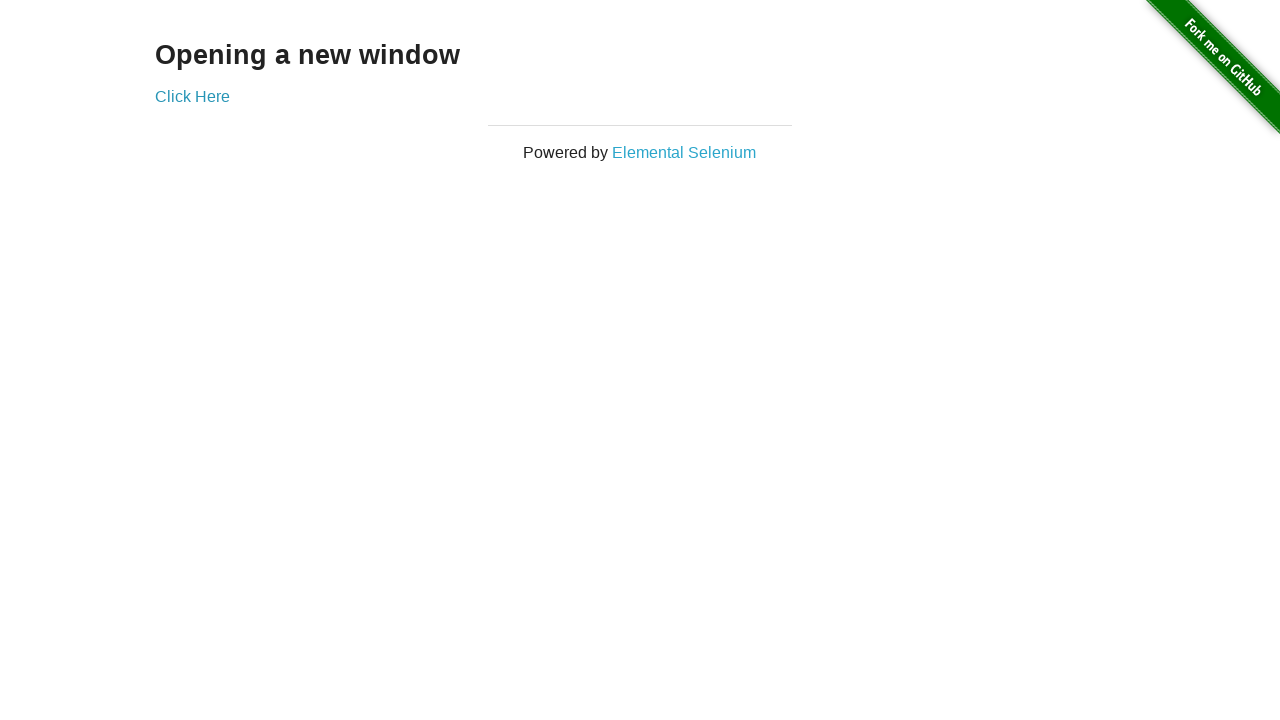

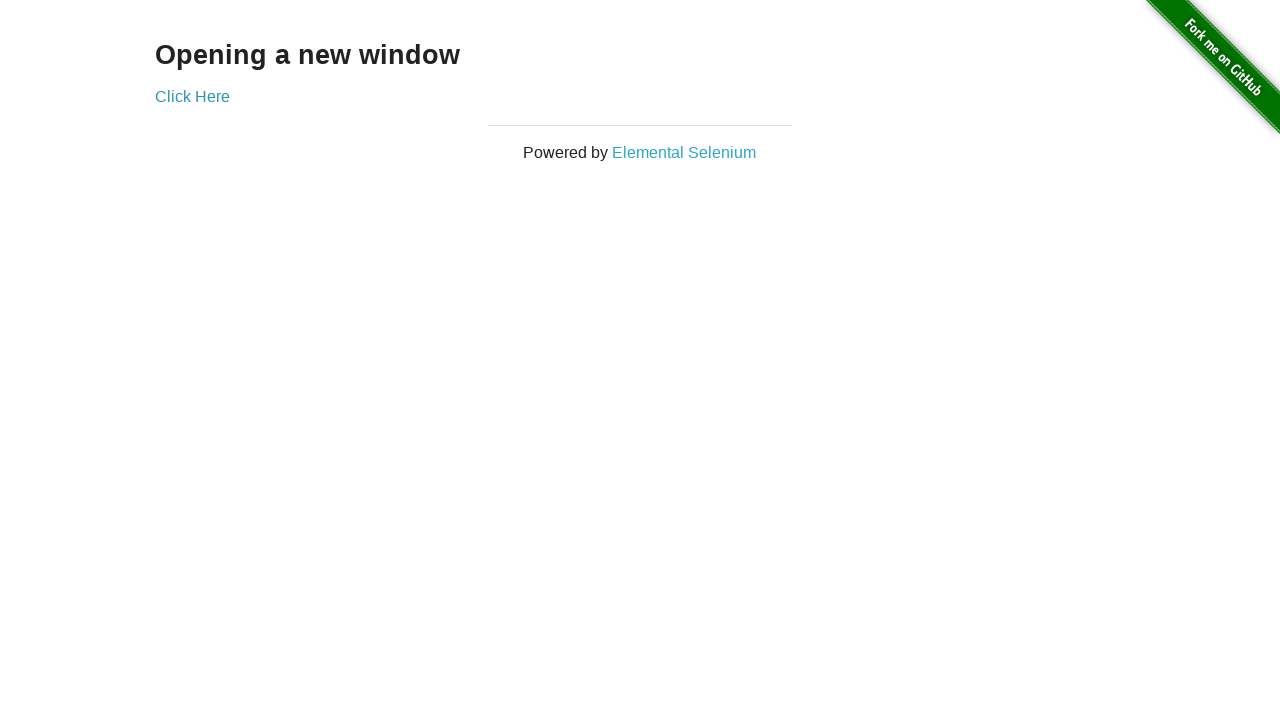